Tests clearing the complete state of all items by checking and then unchecking toggle all

Starting URL: https://demo.playwright.dev/todomvc

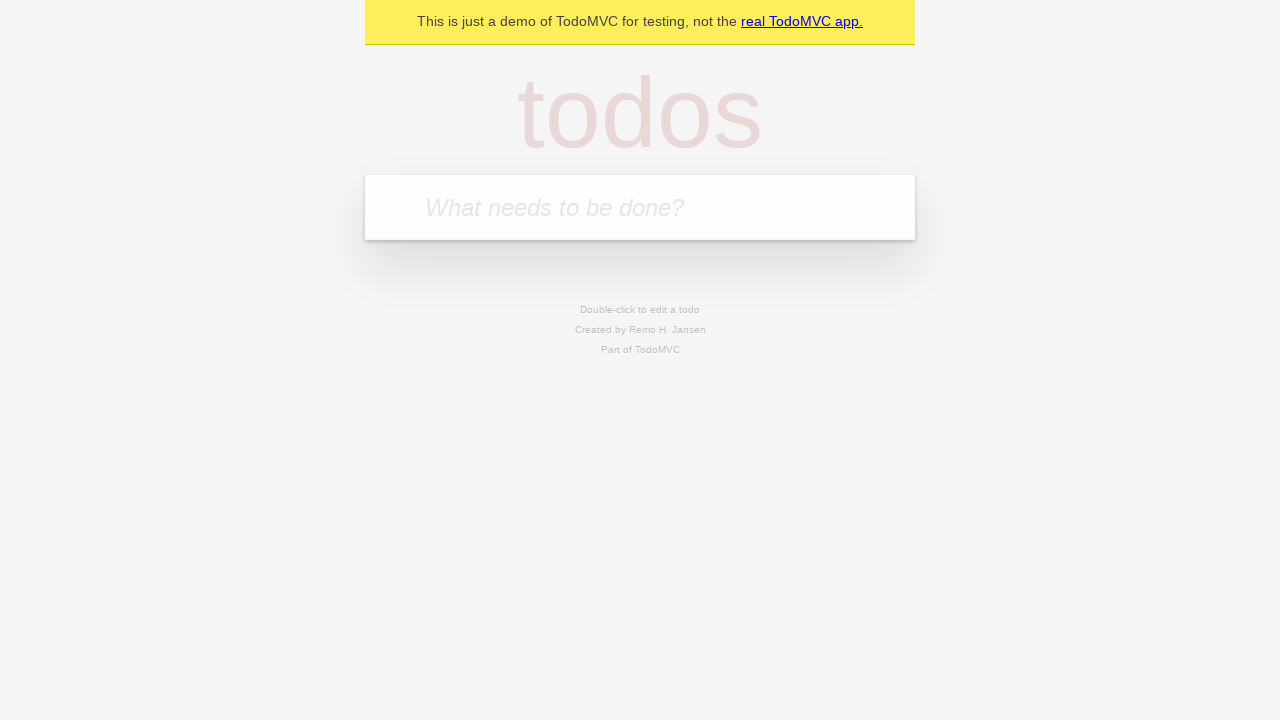

Filled first todo input with 'buy some cheese' on internal:attr=[placeholder="What needs to be done?"i]
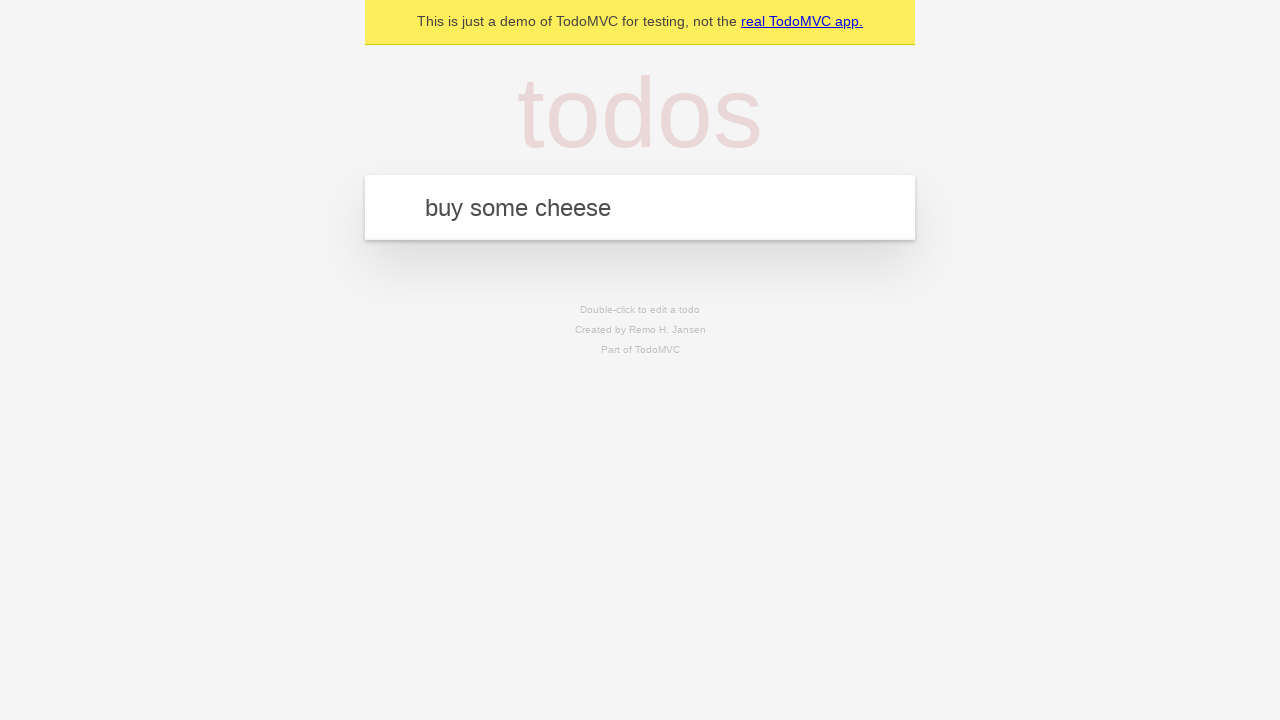

Pressed Enter to create first todo on internal:attr=[placeholder="What needs to be done?"i]
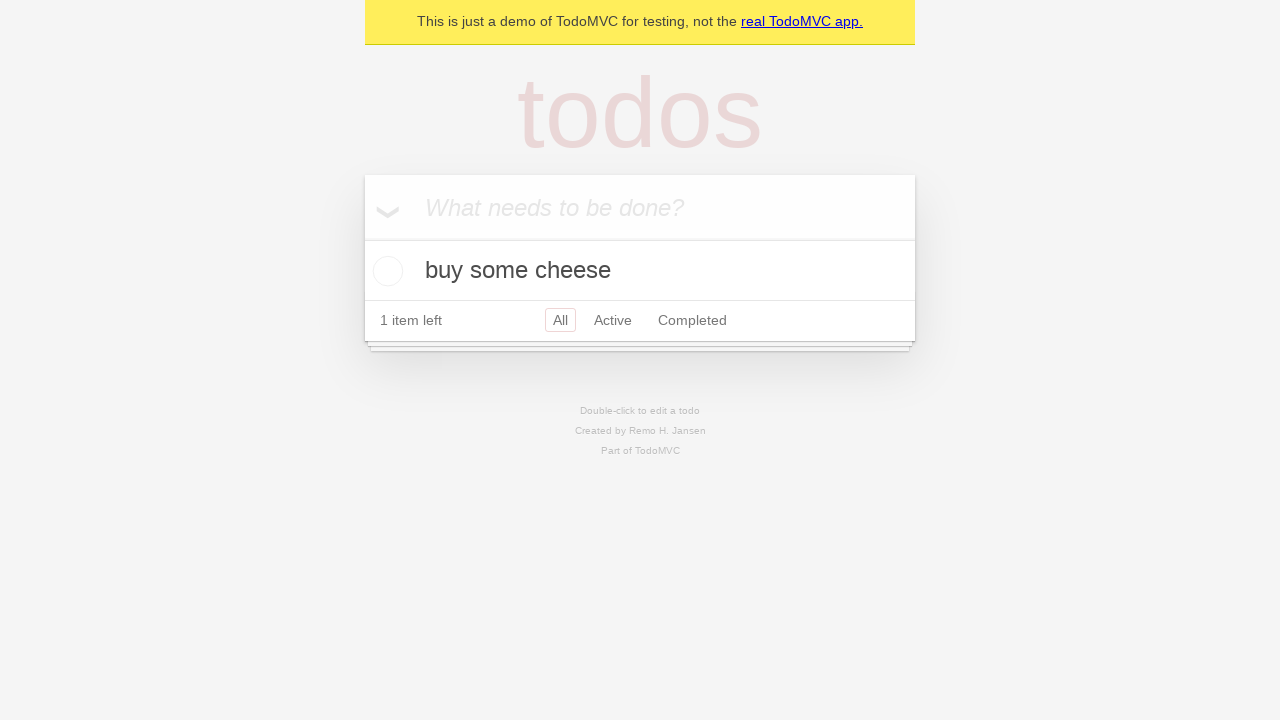

Filled second todo input with 'feed the cat' on internal:attr=[placeholder="What needs to be done?"i]
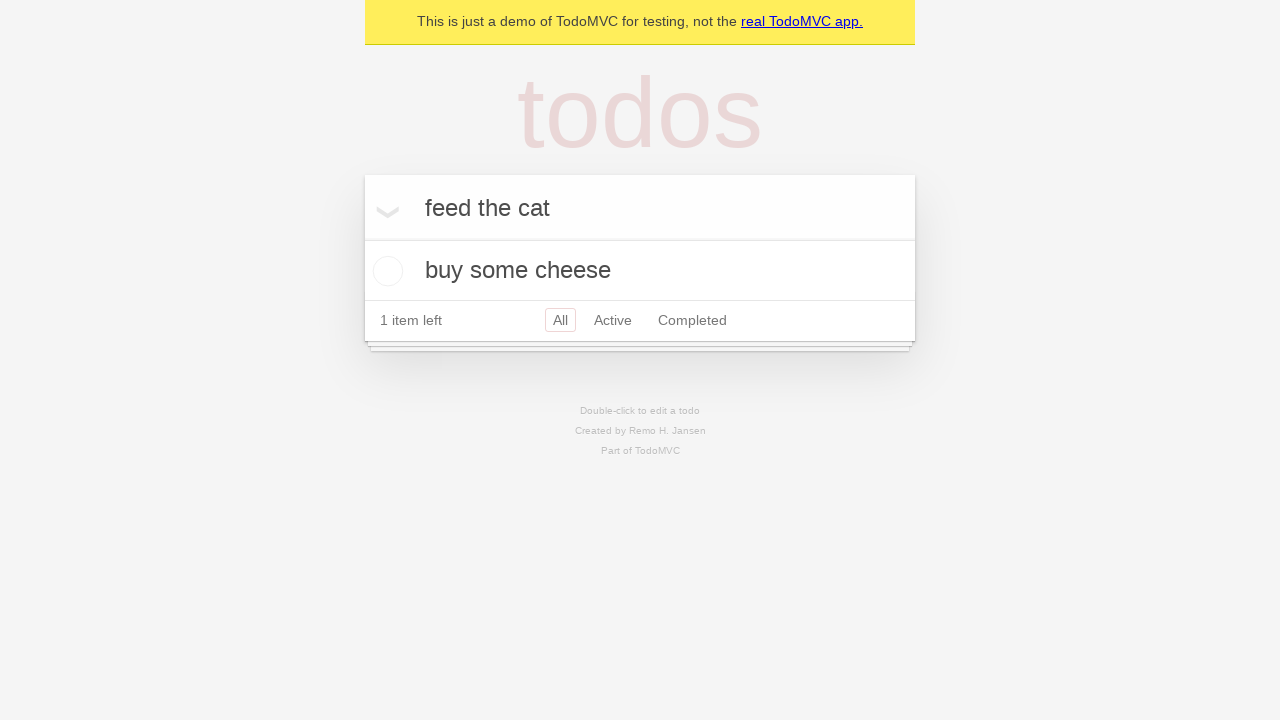

Pressed Enter to create second todo on internal:attr=[placeholder="What needs to be done?"i]
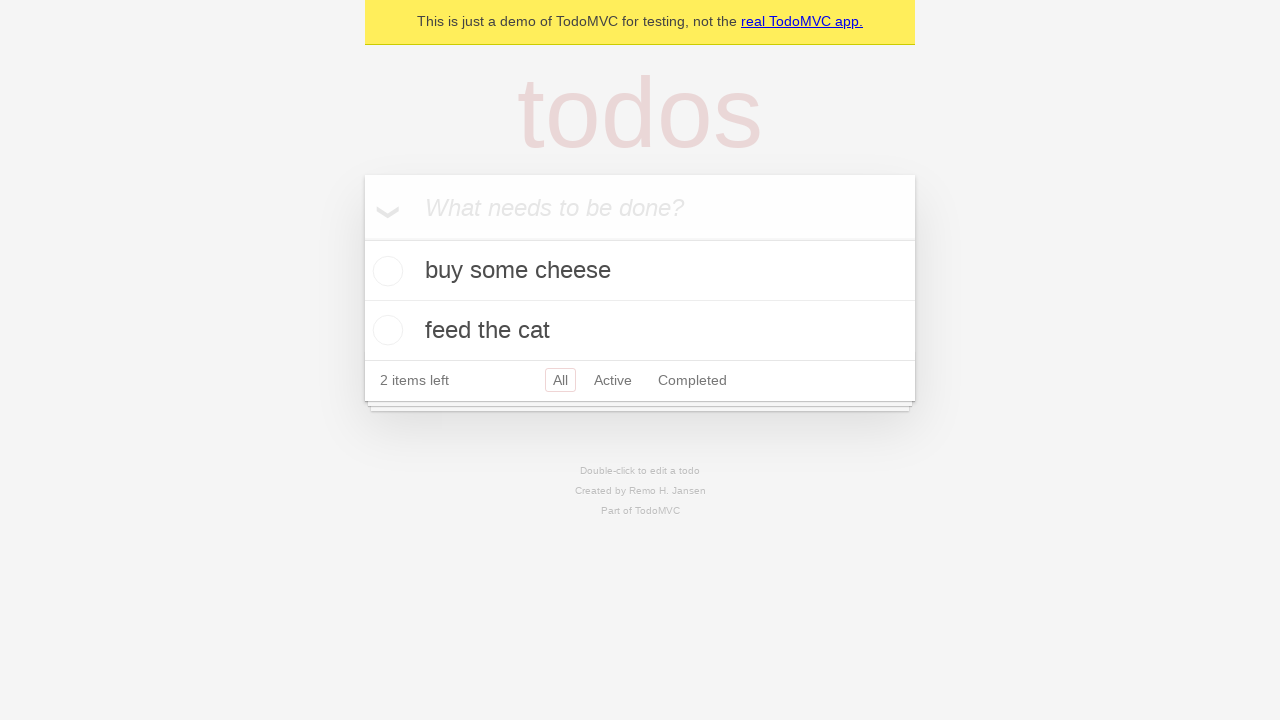

Filled third todo input with 'book a doctors appointment' on internal:attr=[placeholder="What needs to be done?"i]
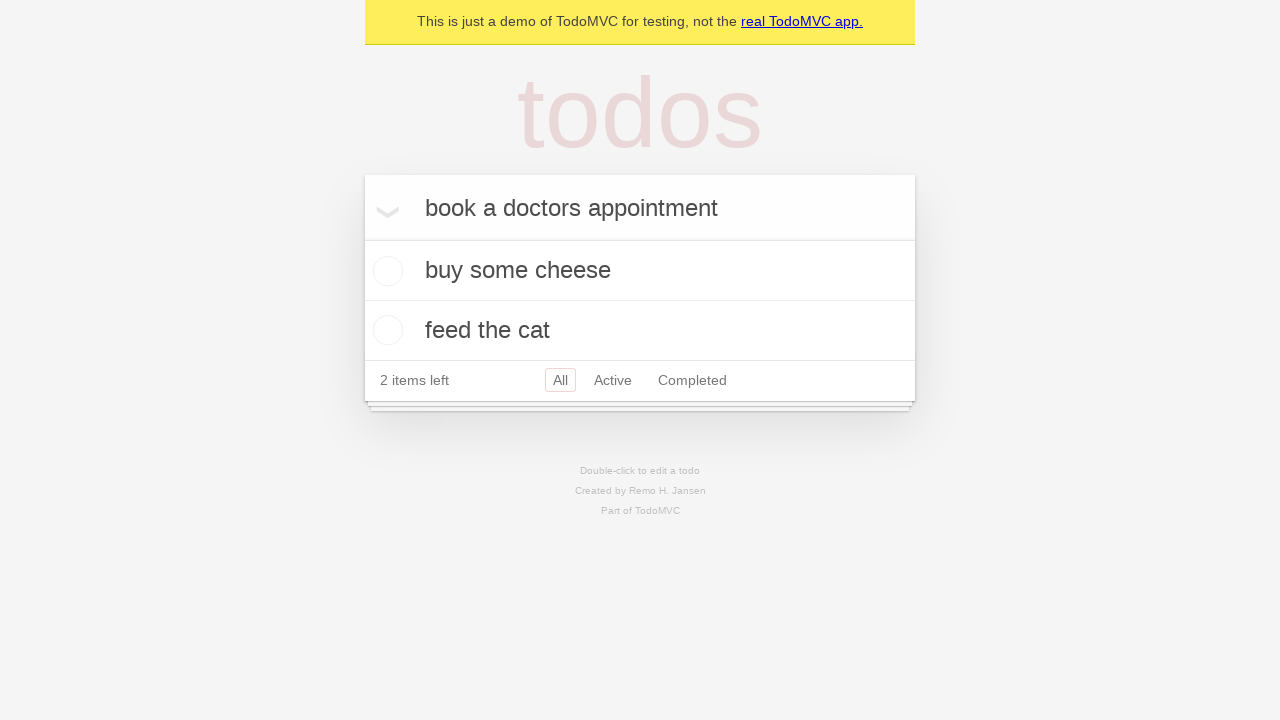

Pressed Enter to create third todo on internal:attr=[placeholder="What needs to be done?"i]
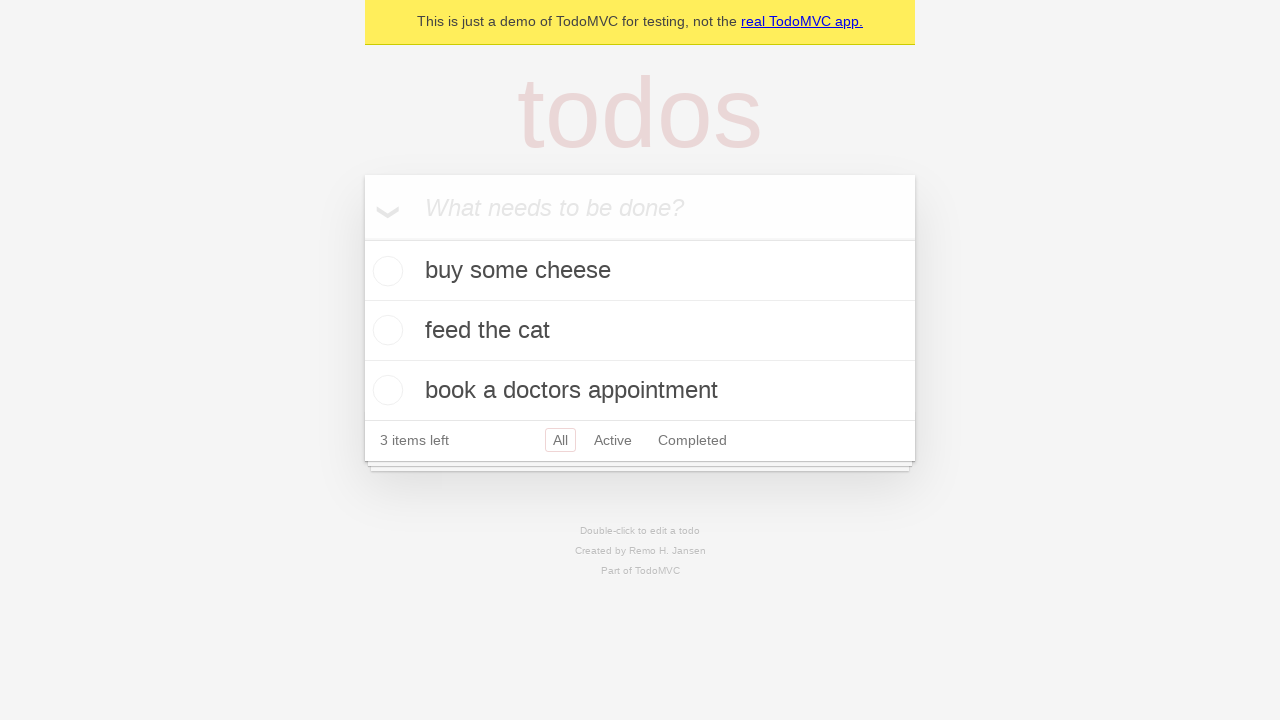

Waited for all 3 todos to be created
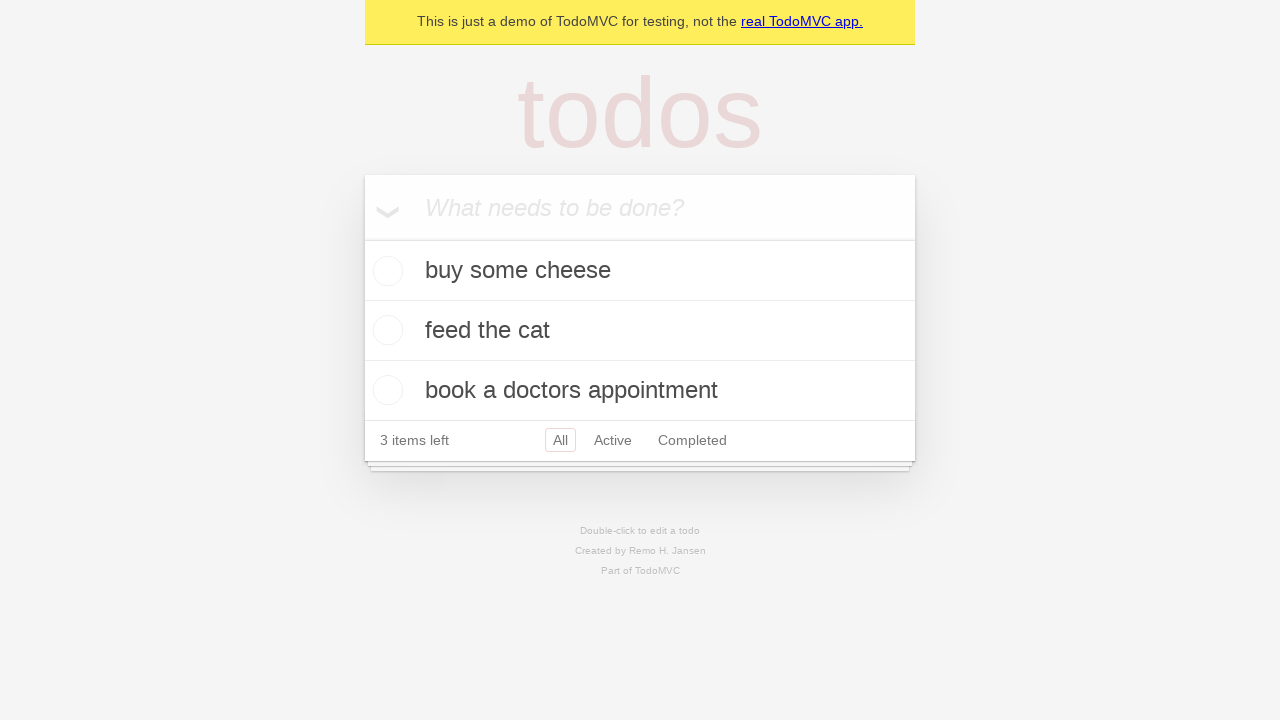

Checked toggle all to mark all items as complete at (362, 238) on internal:label="Mark all as complete"i
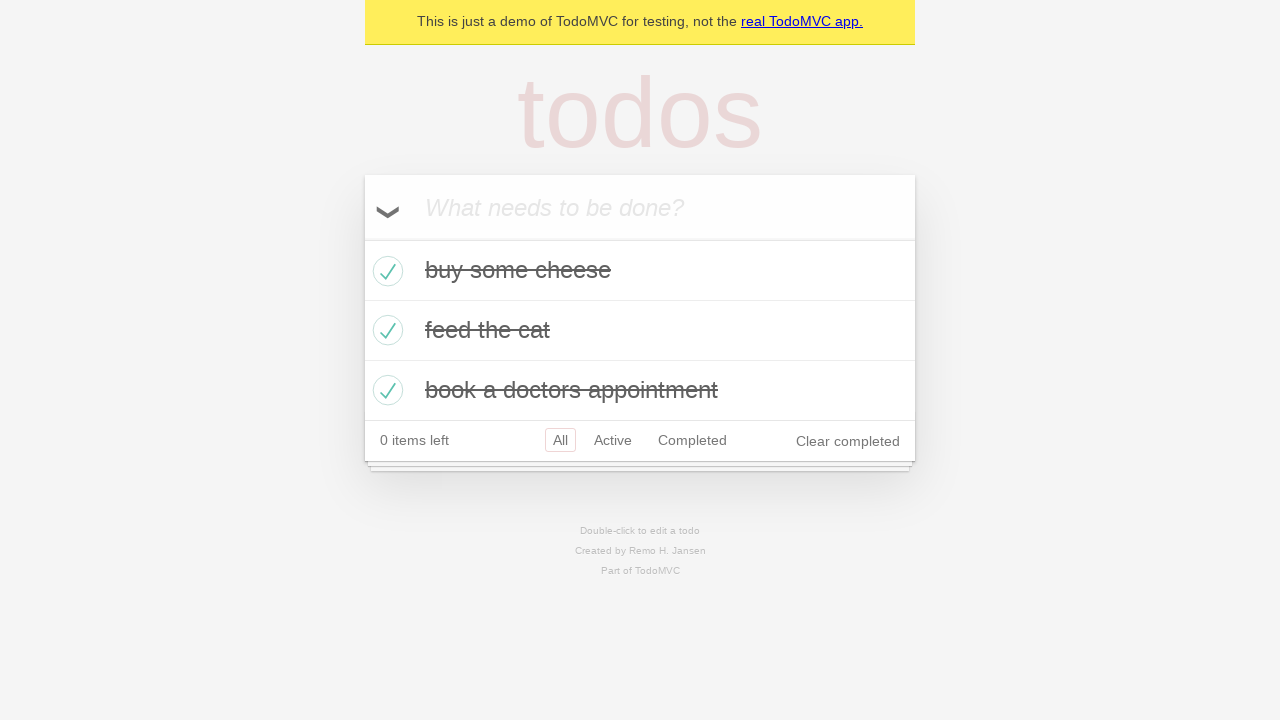

Unchecked toggle all to clear complete state of all items at (362, 238) on internal:label="Mark all as complete"i
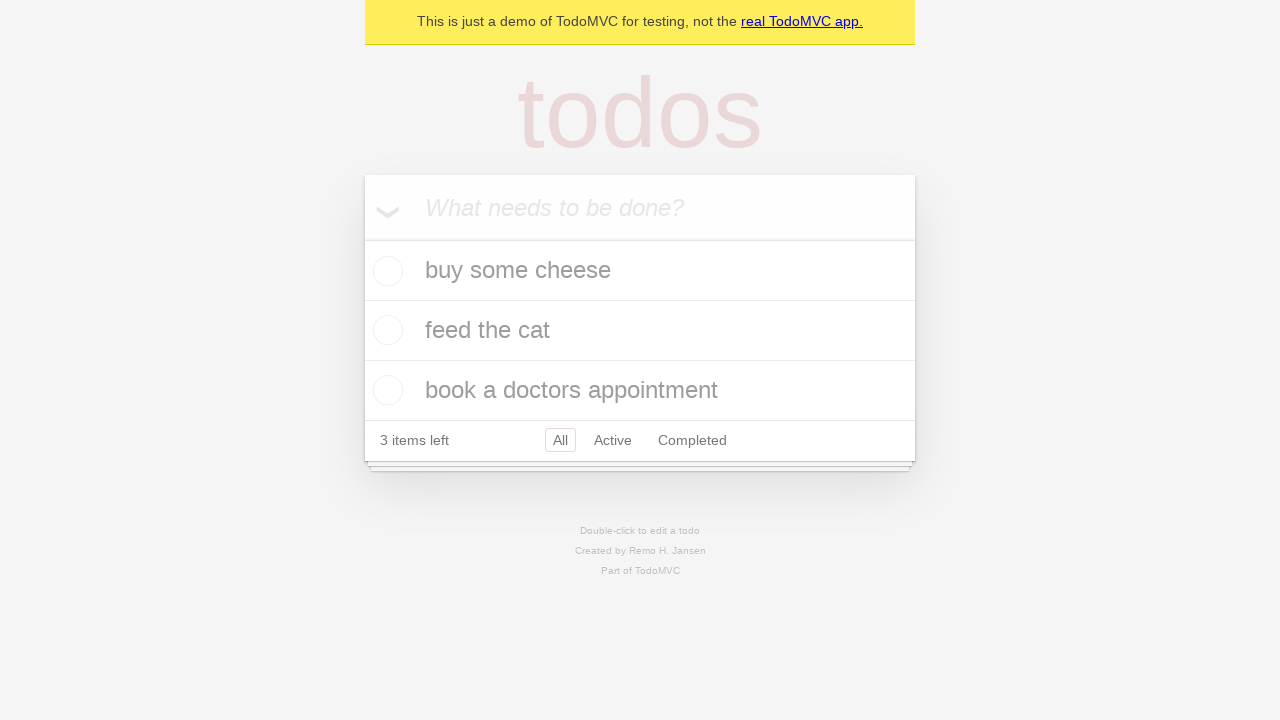

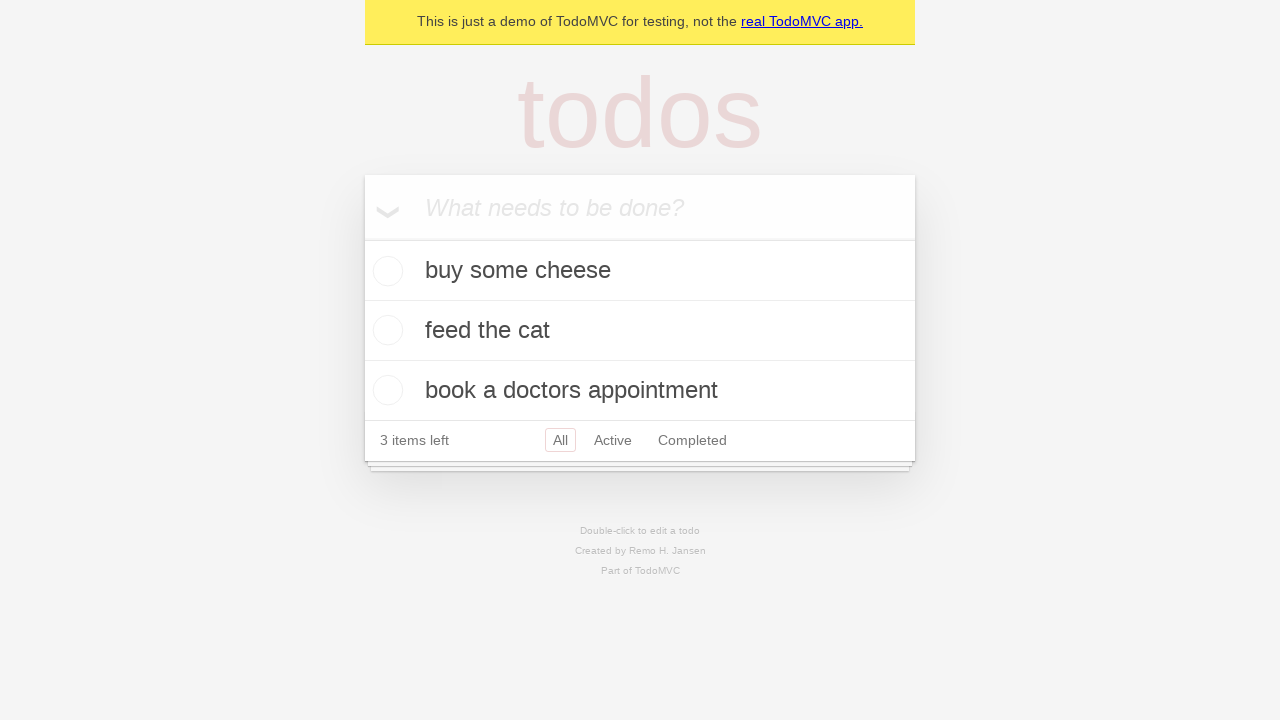